Simple navigation test that opens the Ramesh Software website and verifies the page loads successfully by waiting for the page to be ready.

Starting URL: https://www.rameshsoft.com

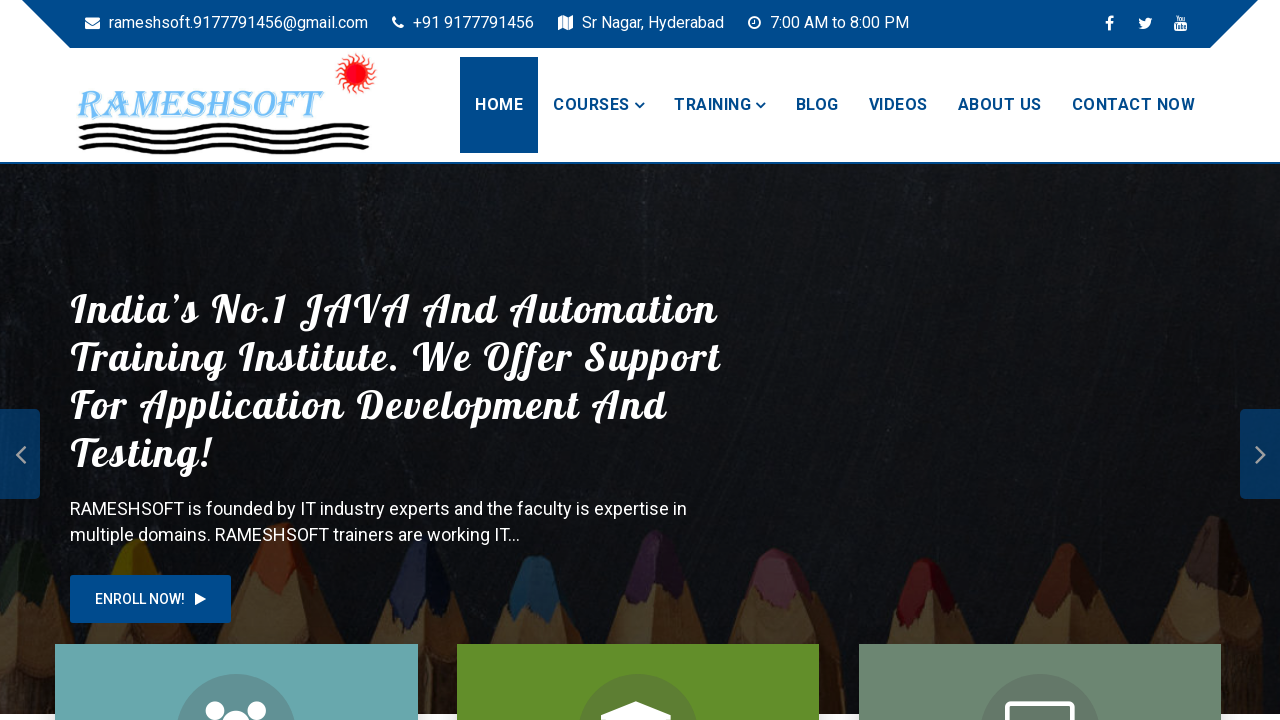

Waited for DOM content to load on Ramesh Software website
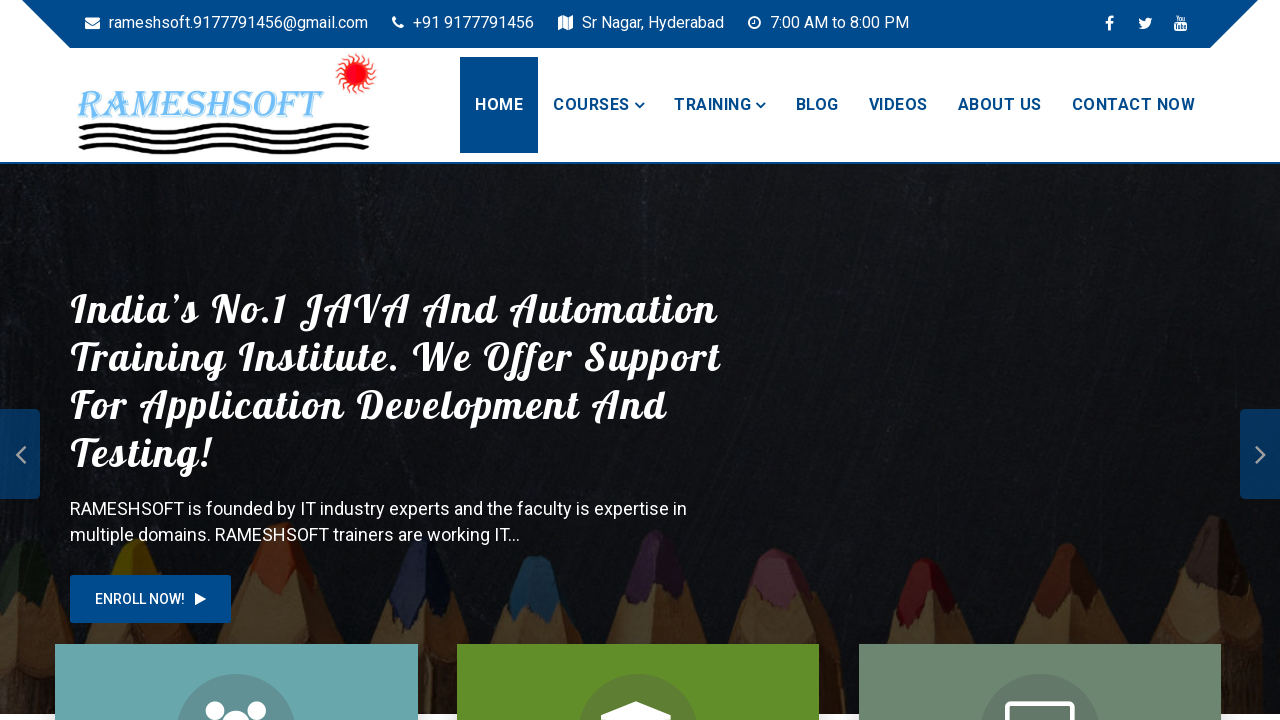

Waited for network to be idle, confirming page fully loaded
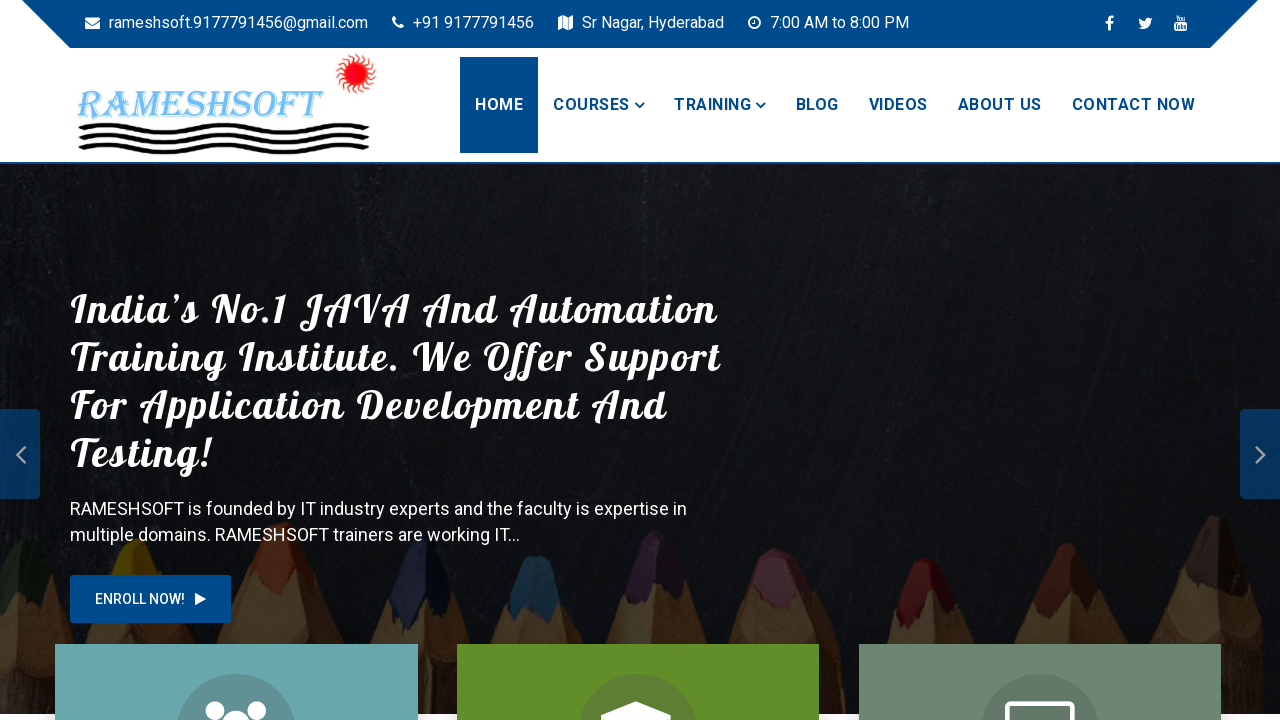

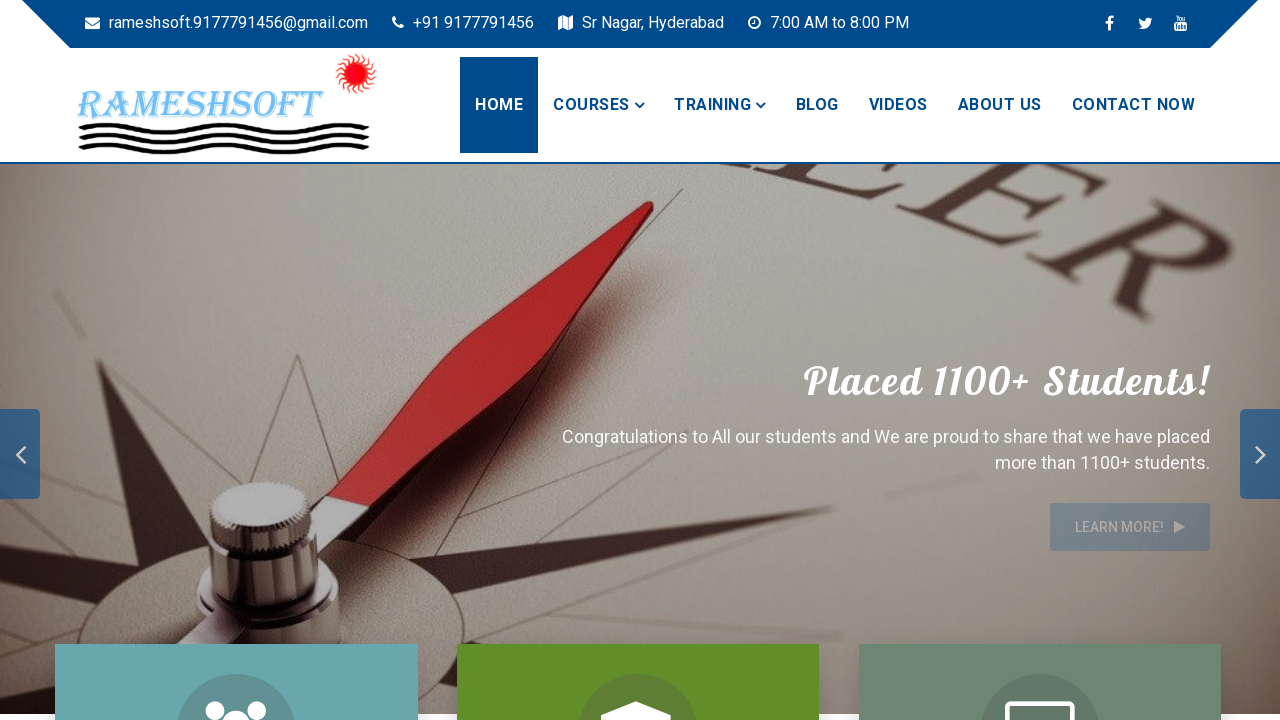